Tests checkbox functionality by clicking a checkbox to select it, verifying selection, then clicking again to deselect it and verifying deselection, and counting total checkboxes on the page.

Starting URL: https://rahulshettyacademy.com/AutomationPractice/

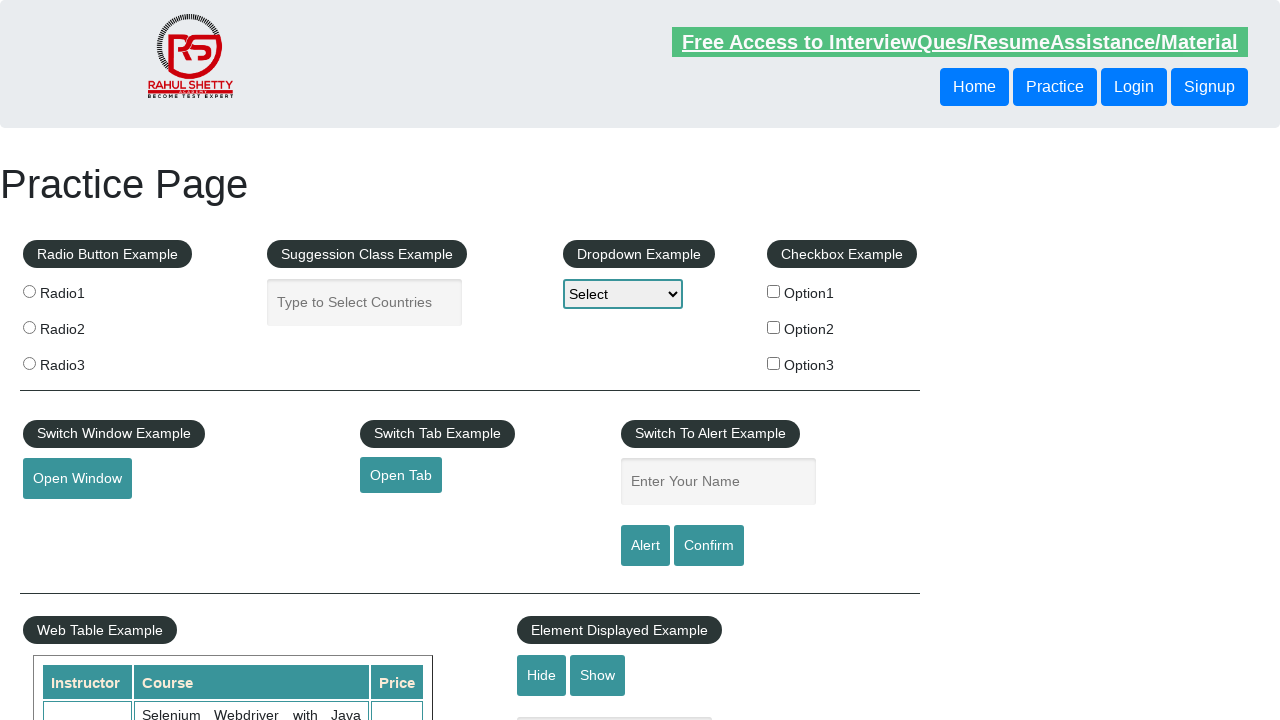

Clicked checkbox option 1 to select it at (774, 291) on #checkBoxOption1
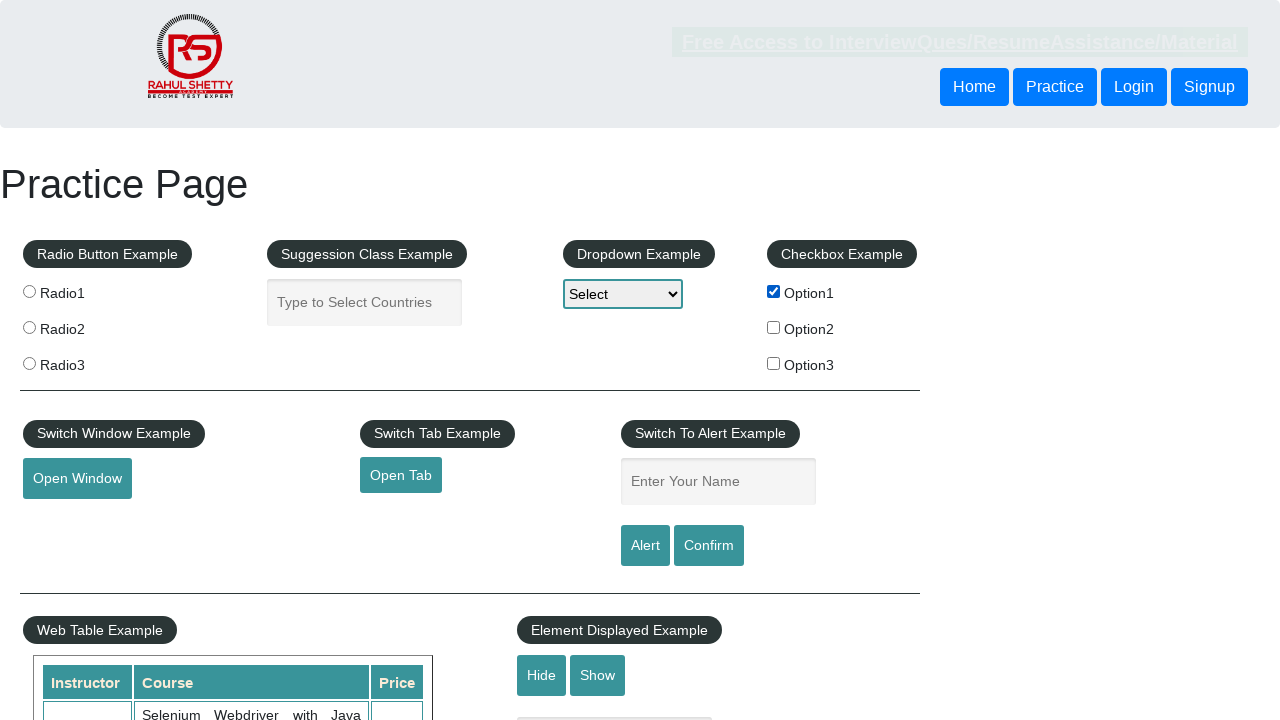

Verified checkbox option 1 is selected
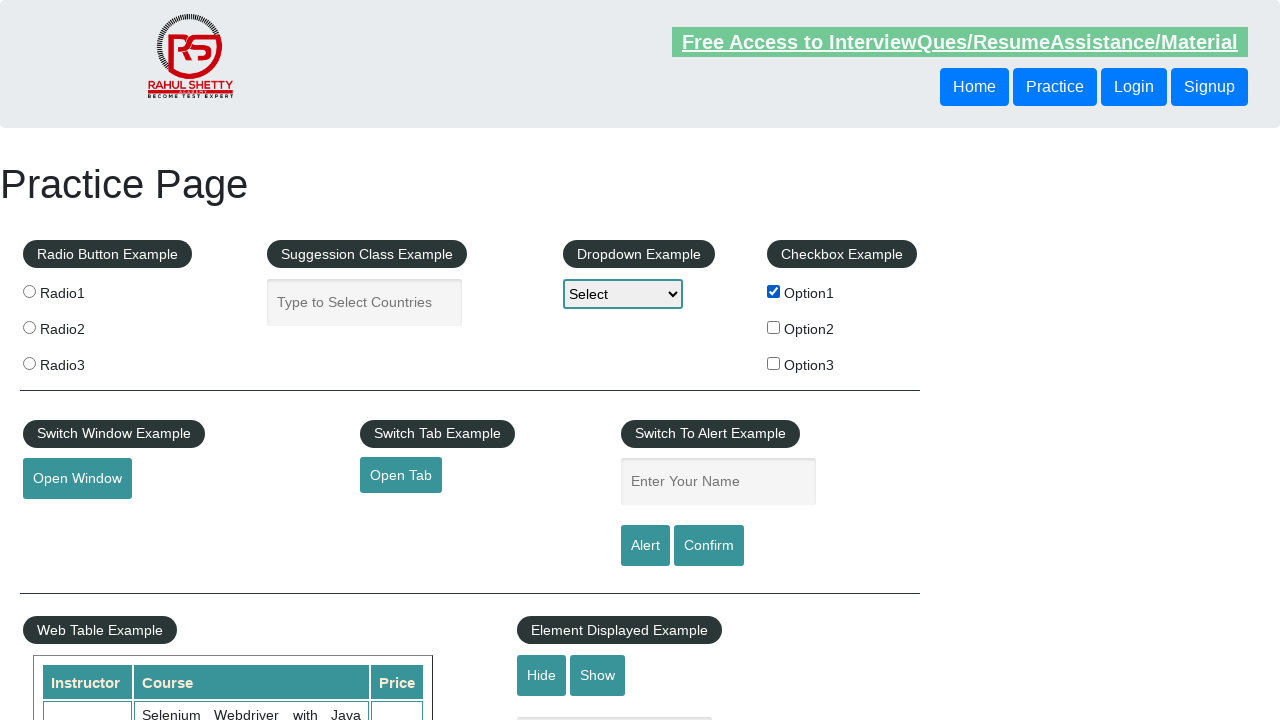

Clicked checkbox option 1 again to deselect it at (774, 291) on #checkBoxOption1
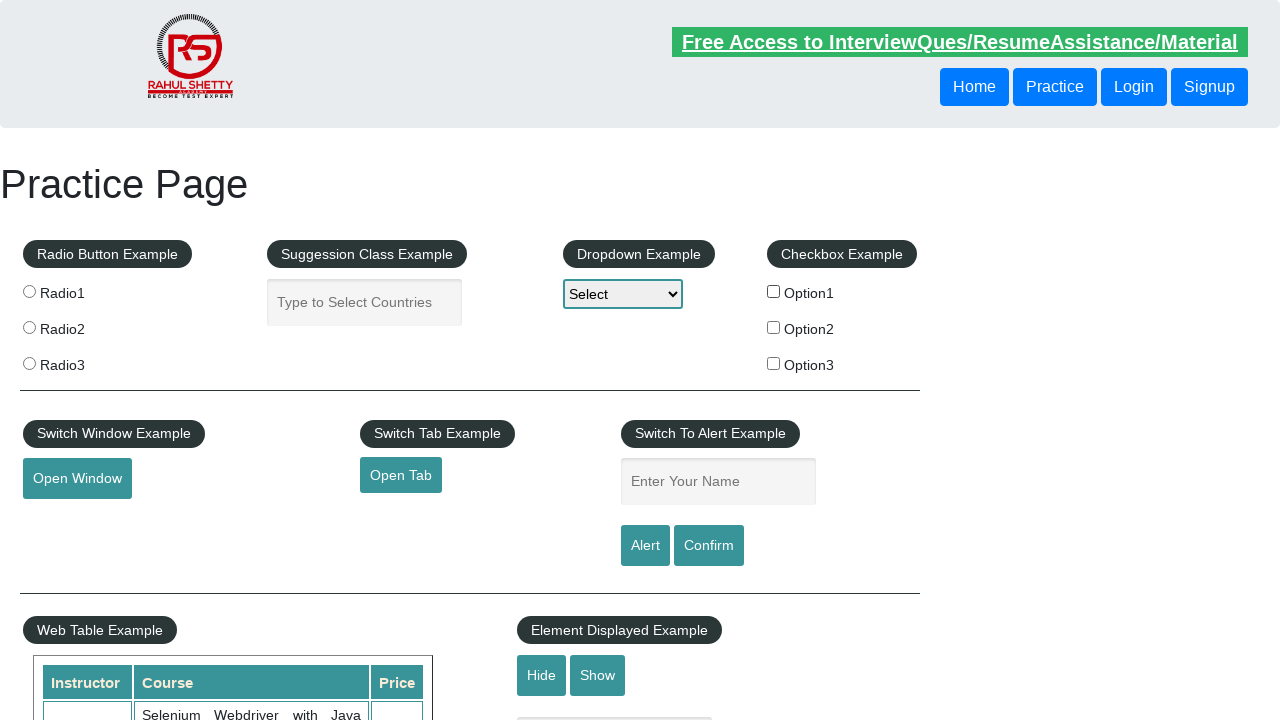

Verified checkbox option 1 is deselected
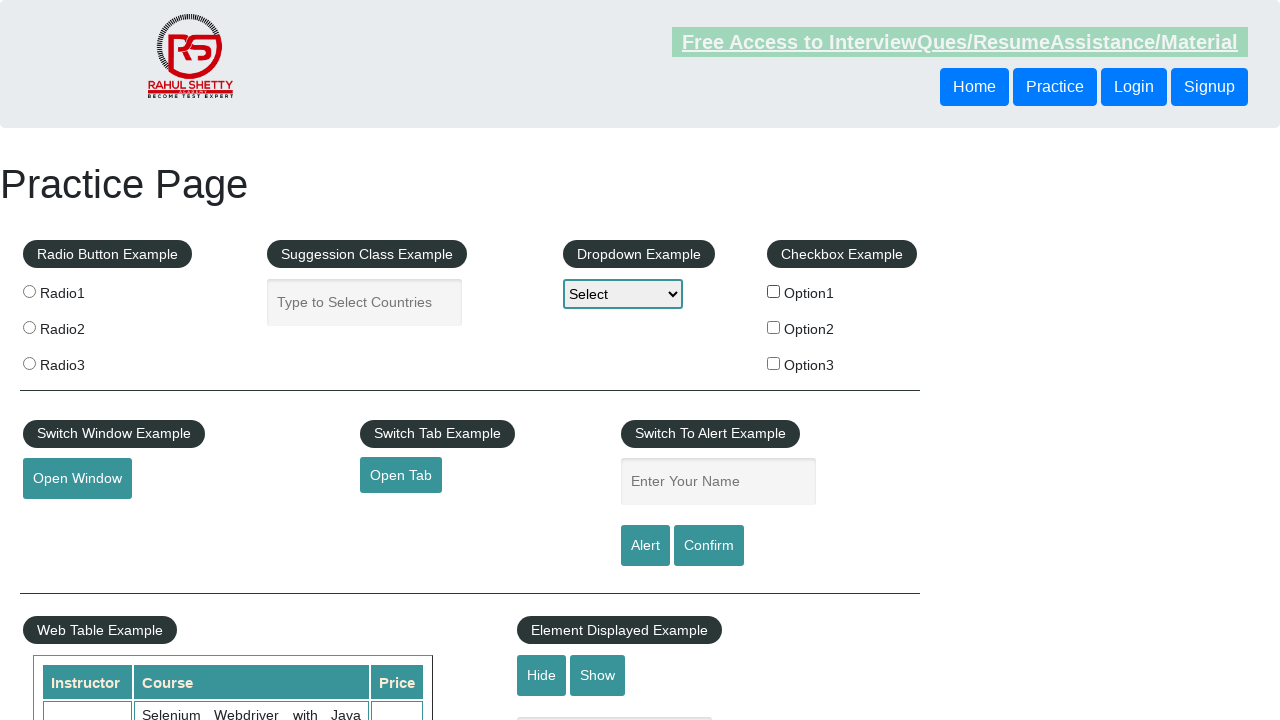

Counted total checkboxes on page: 3
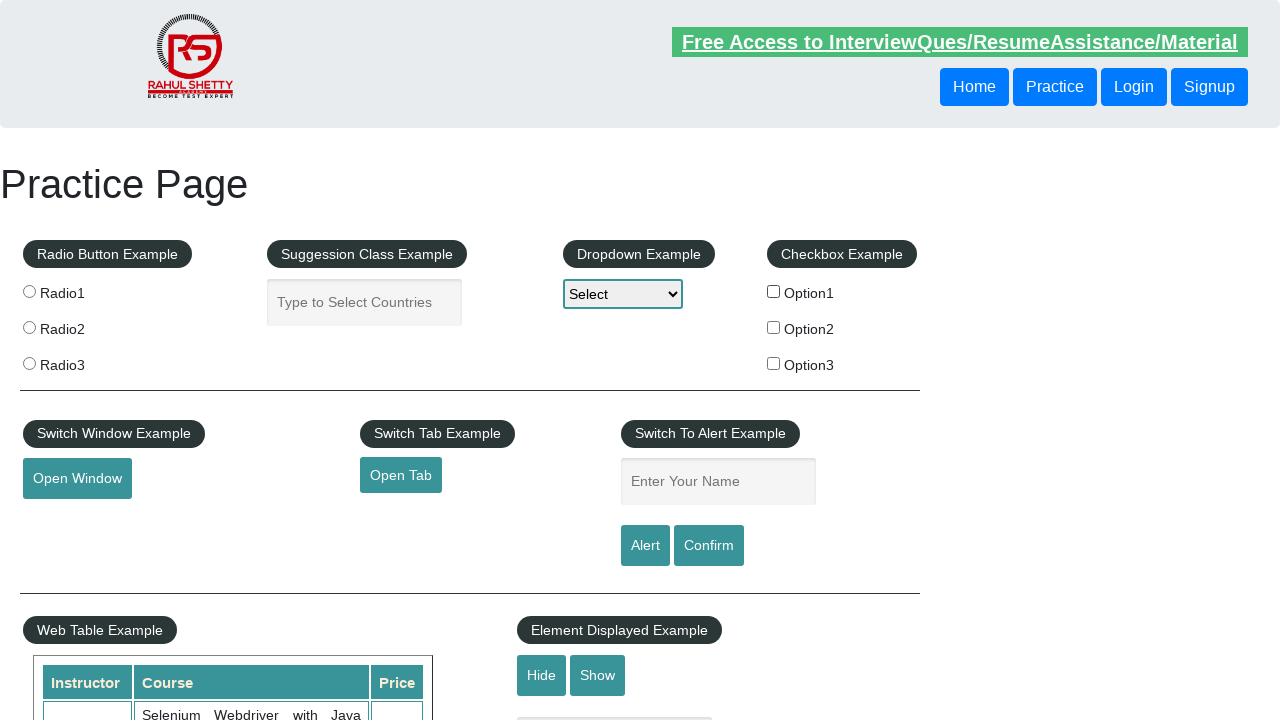

Printed total checkbox count: 3
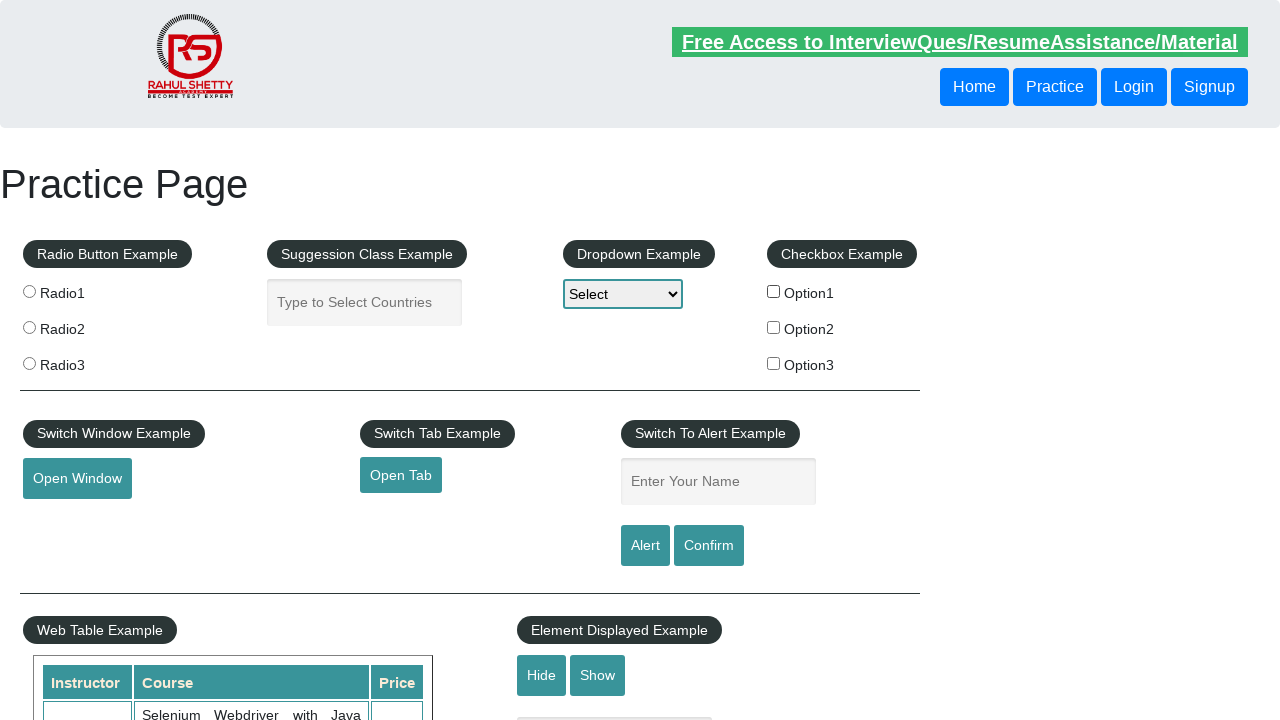

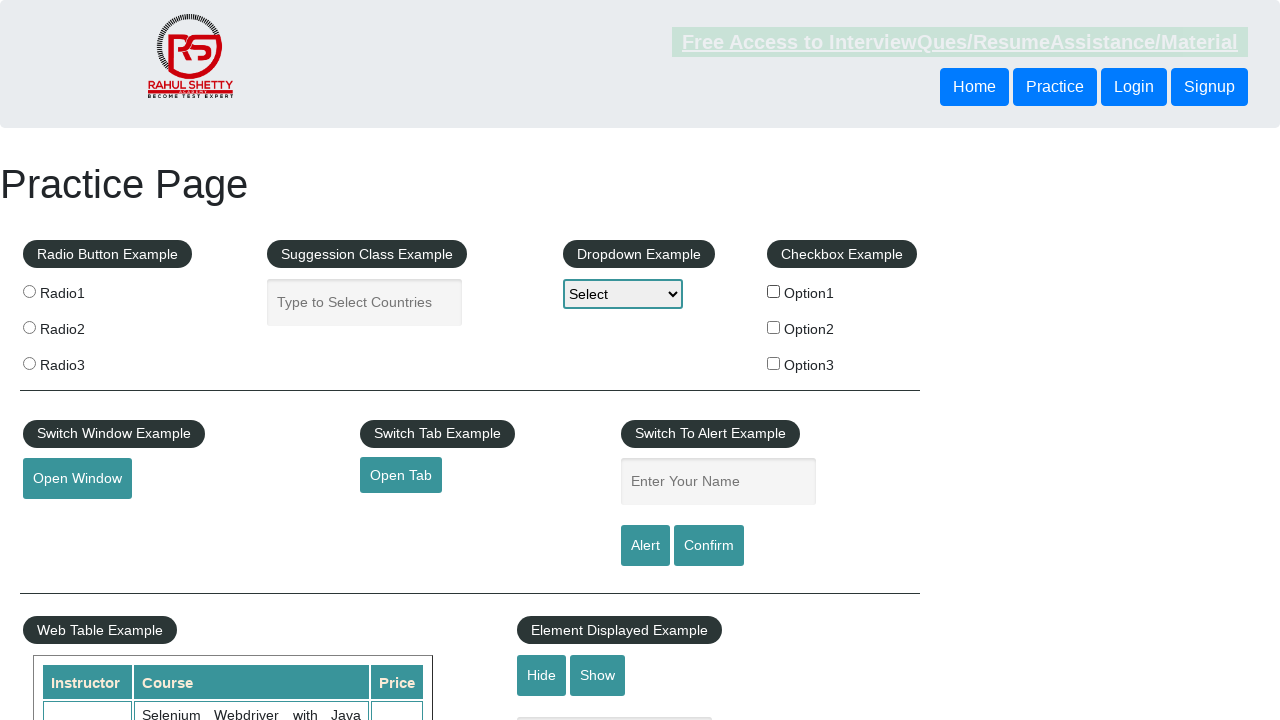